Tests checkbox functionality by locating two checkboxes on a practice page and clicking each one to toggle their selected states.

Starting URL: https://practice.cydeo.com/checkboxes

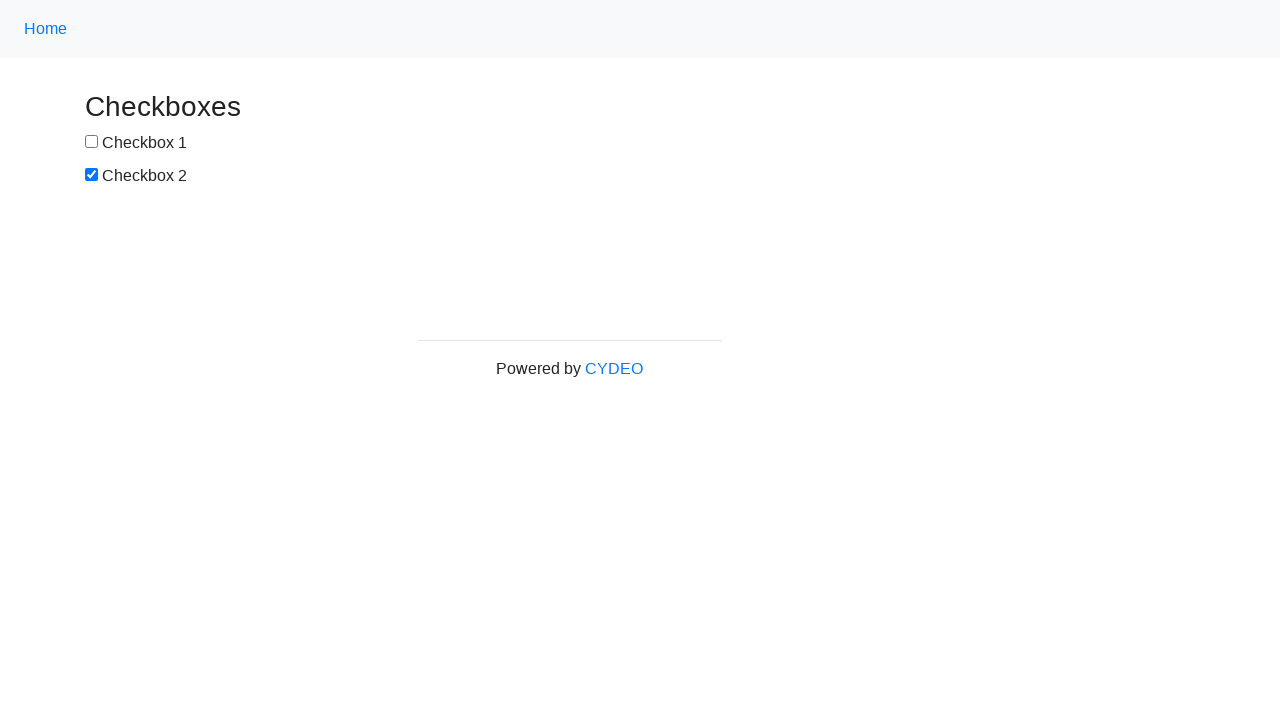

Navigated to checkbox practice page
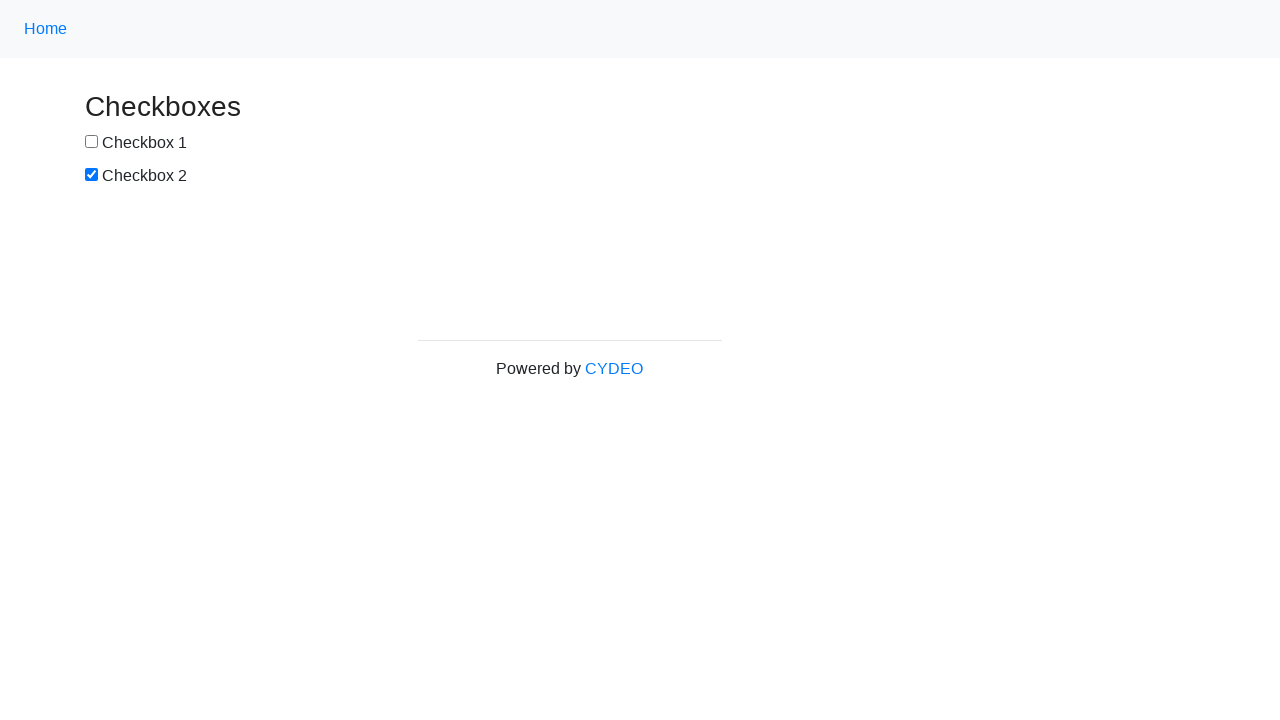

Located both checkbox elements on the page
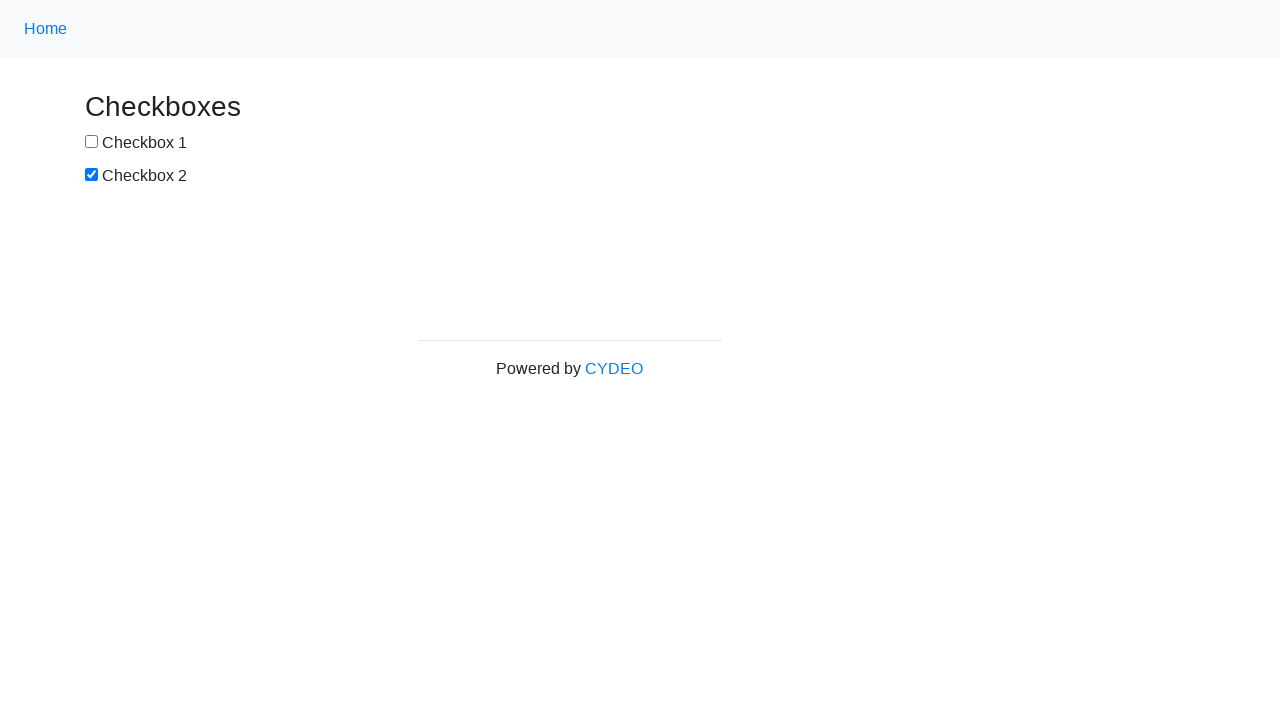

Checked initial states of both checkboxes
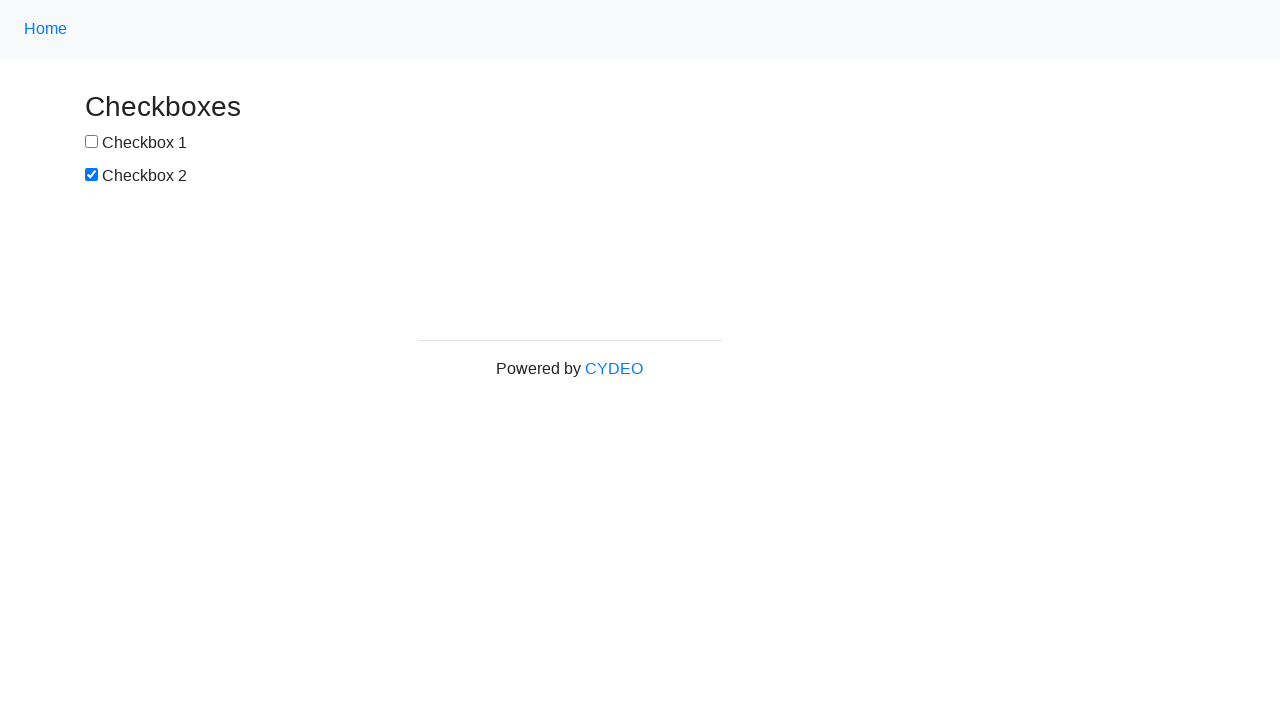

Clicked checkbox1 to toggle its state at (92, 142) on input[name='checkbox1']
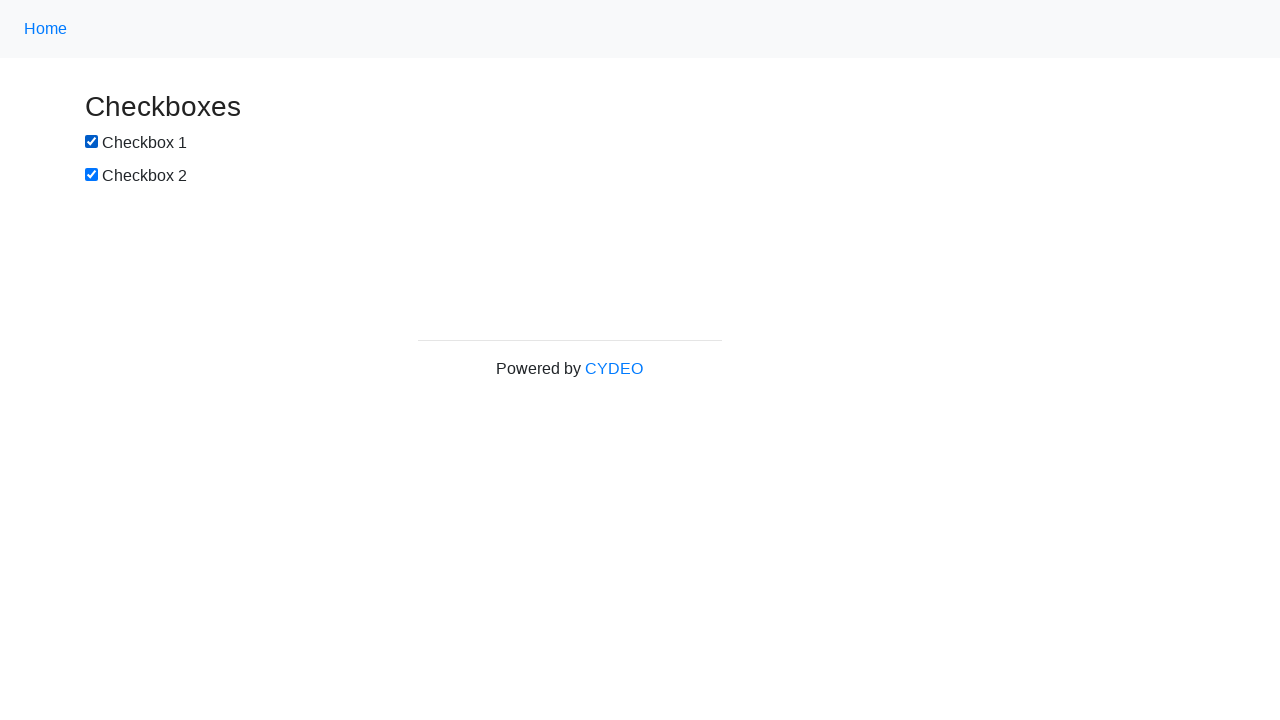

Clicked checkbox2 to toggle its state at (92, 175) on input[name='checkbox2']
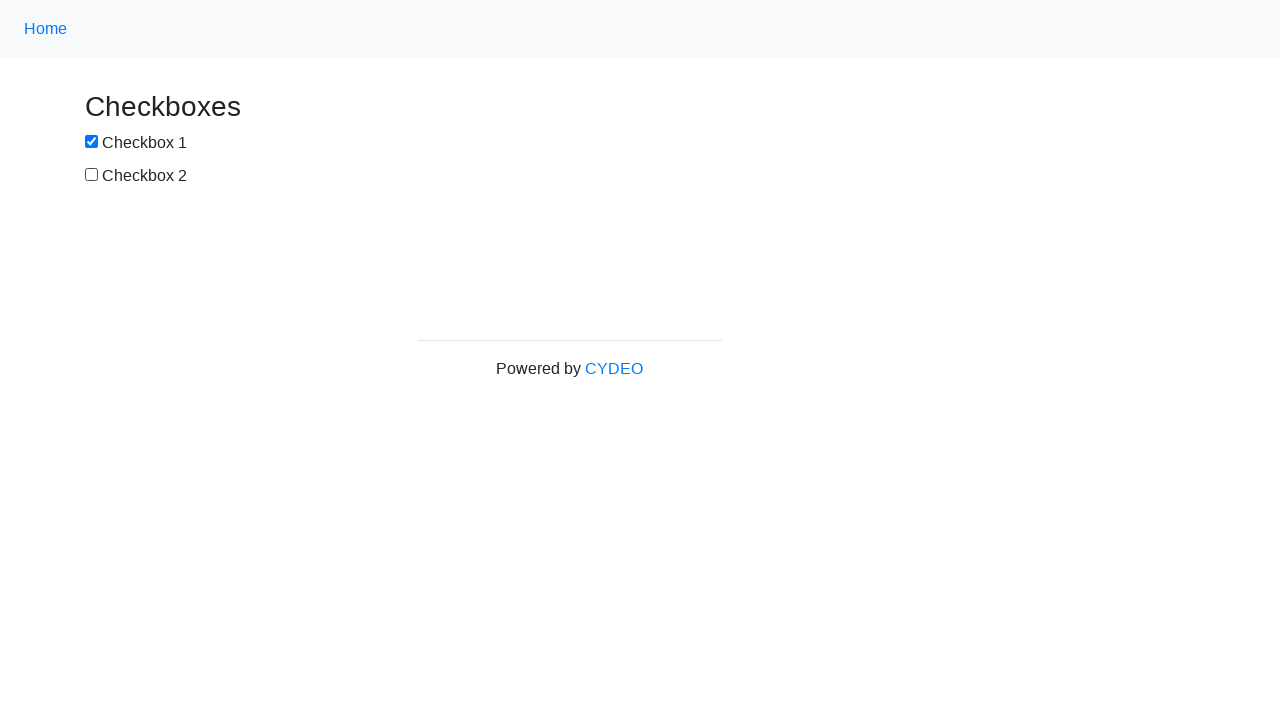

Verified final states of both checkboxes after toggling
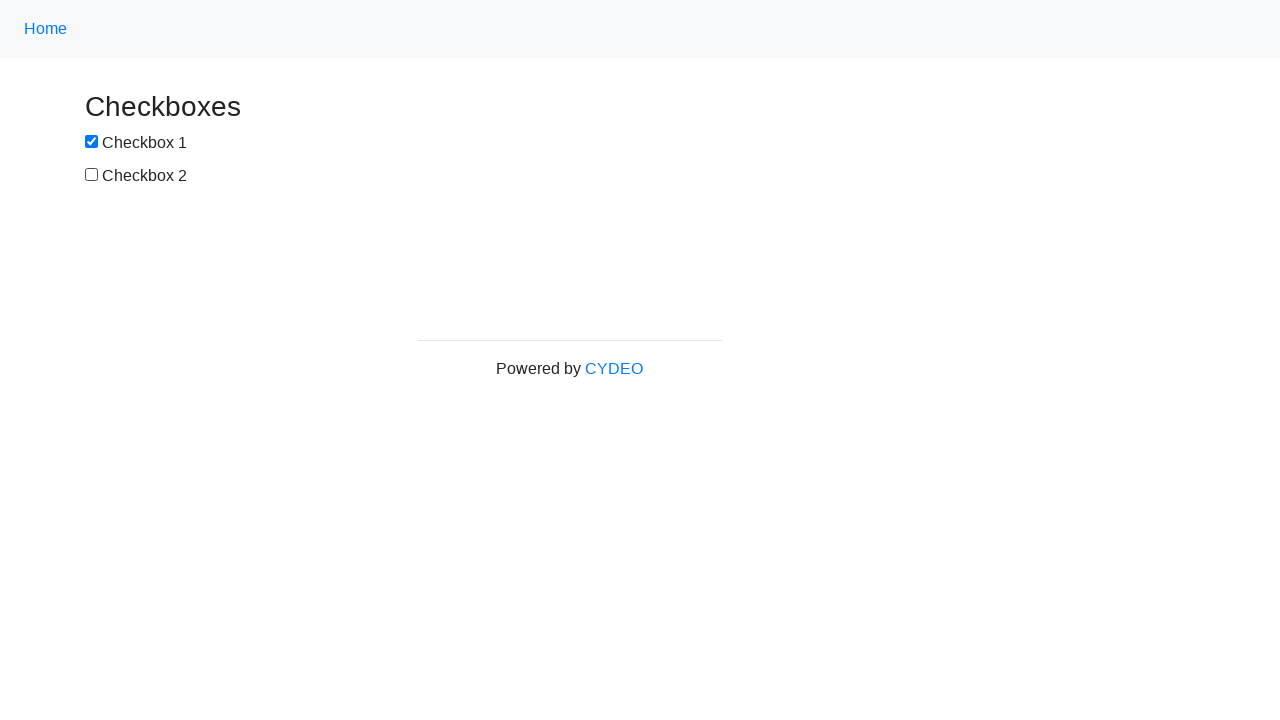

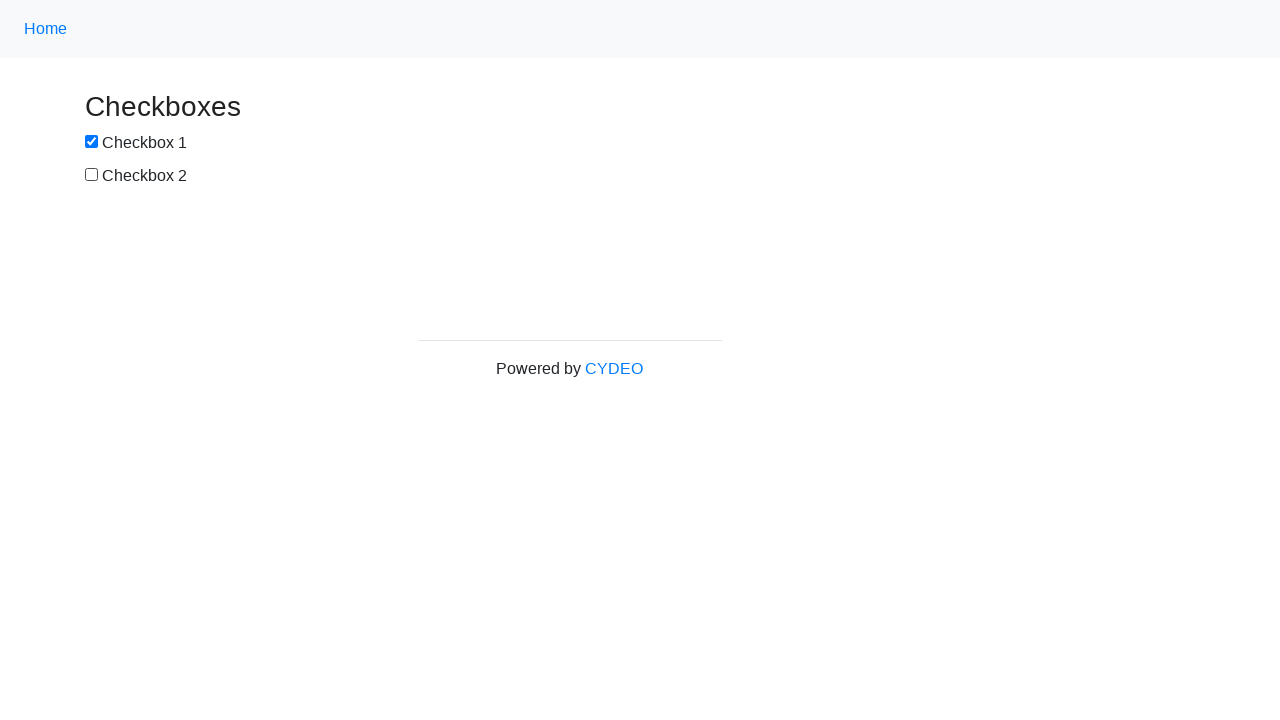